Navigates to a practice page and selects an option from a dropdown menu

Starting URL: https://rahulshettyacademy.com/loginpagePractise/

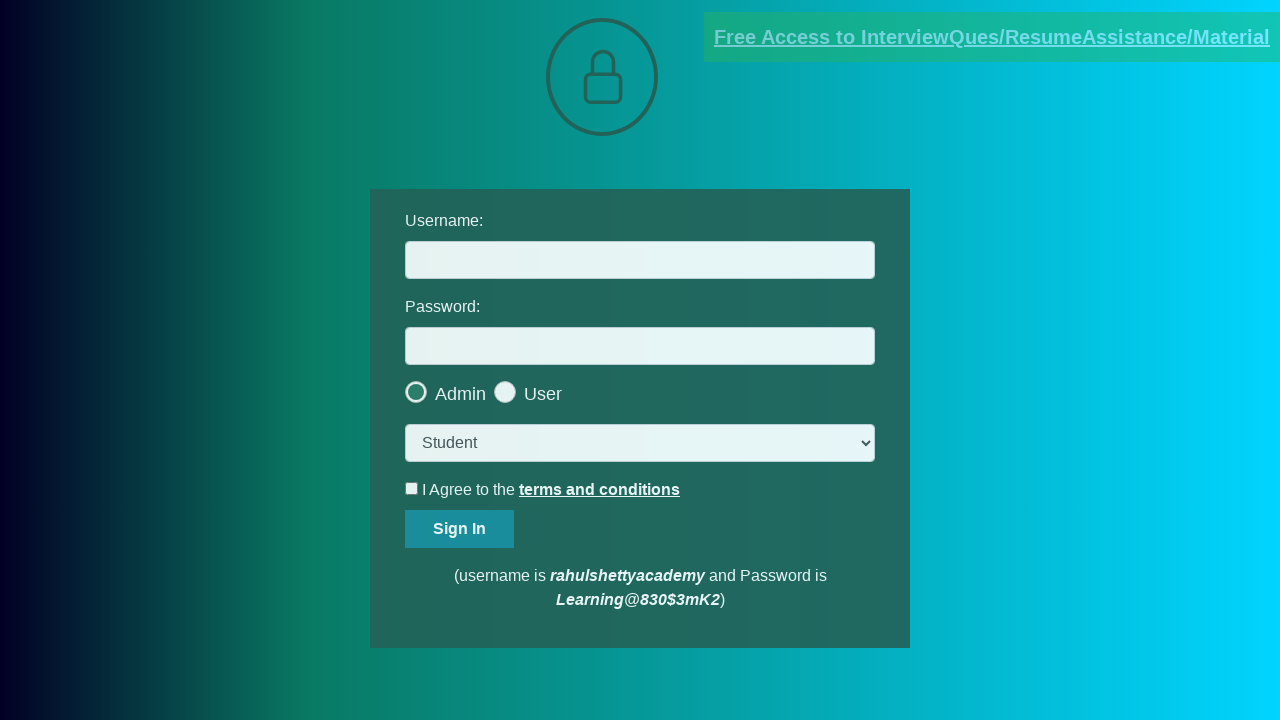

Navigated to practice login page
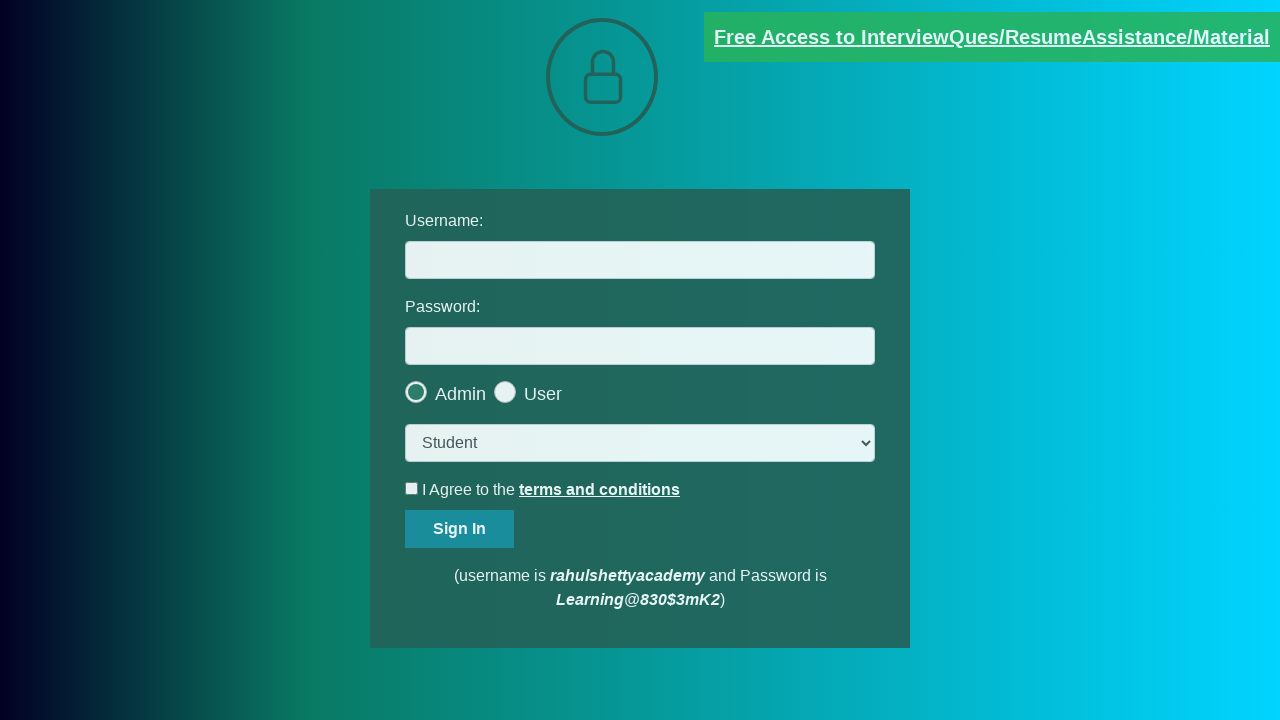

Selected 'teach' option from dropdown menu on select.form-control
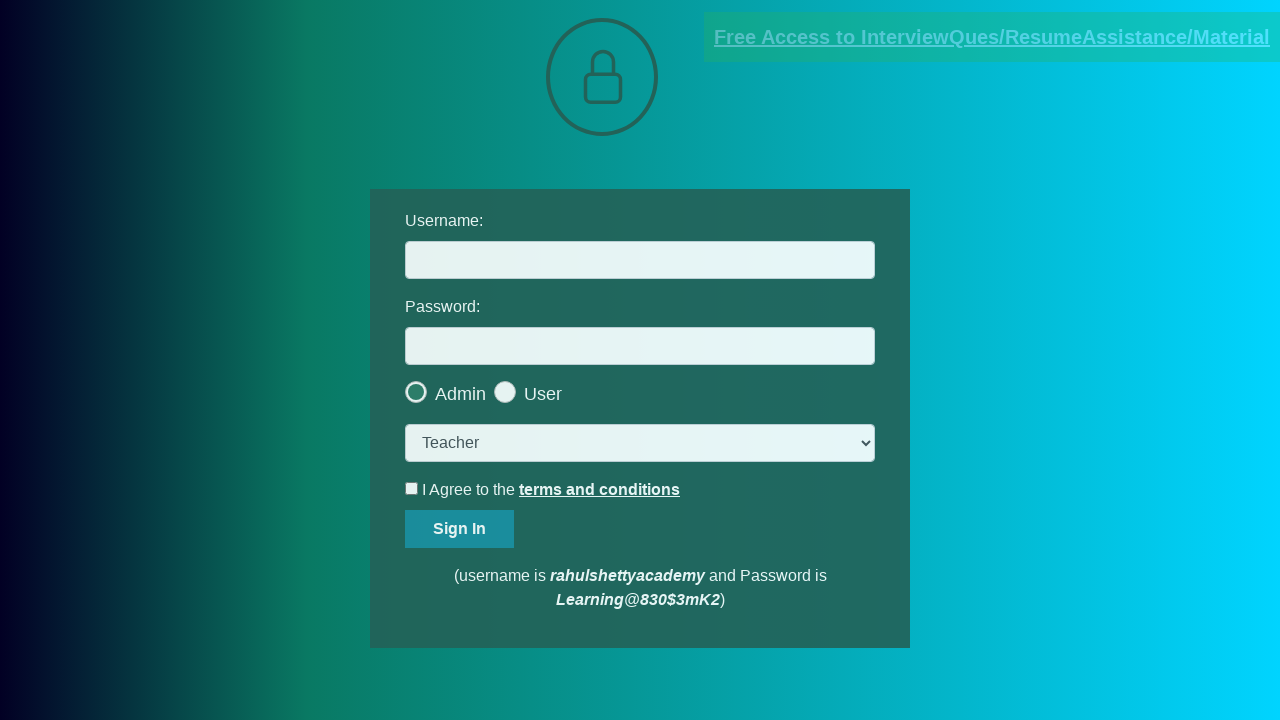

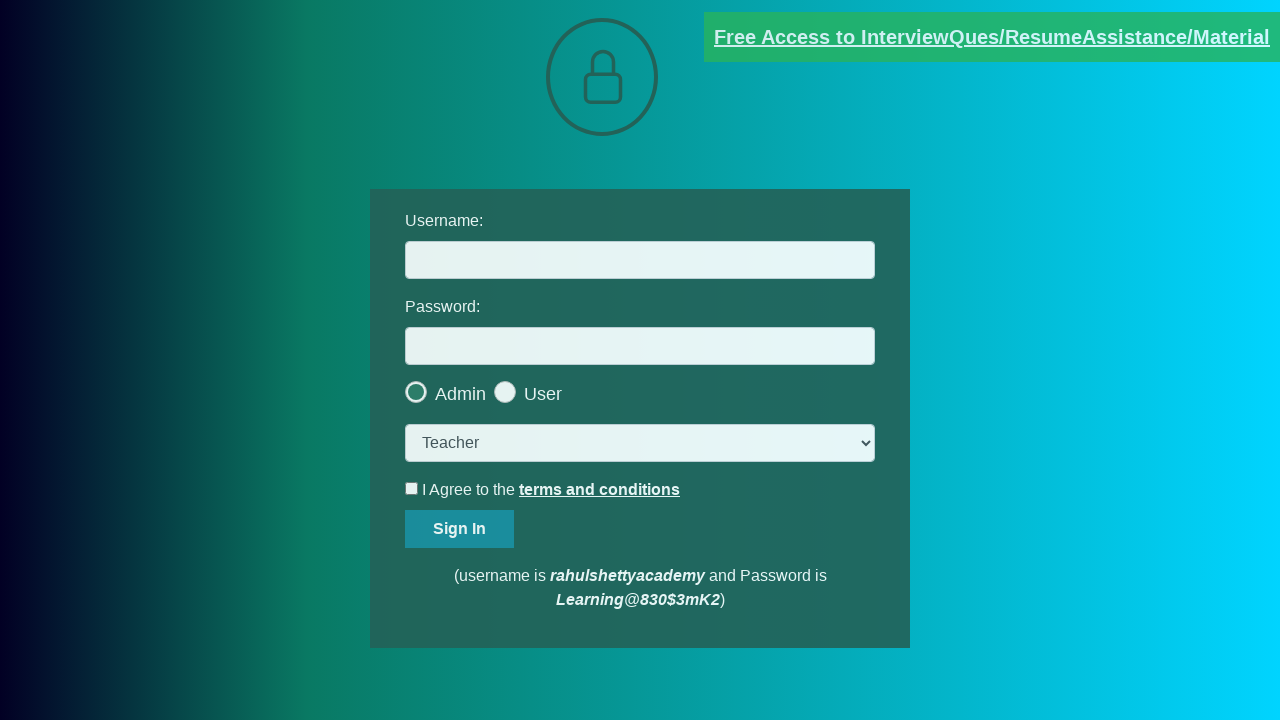